Tests form validation messages on Ubuntu login page by attempting to submit with invalid email formats

Starting URL: https://login.ubuntu.com/

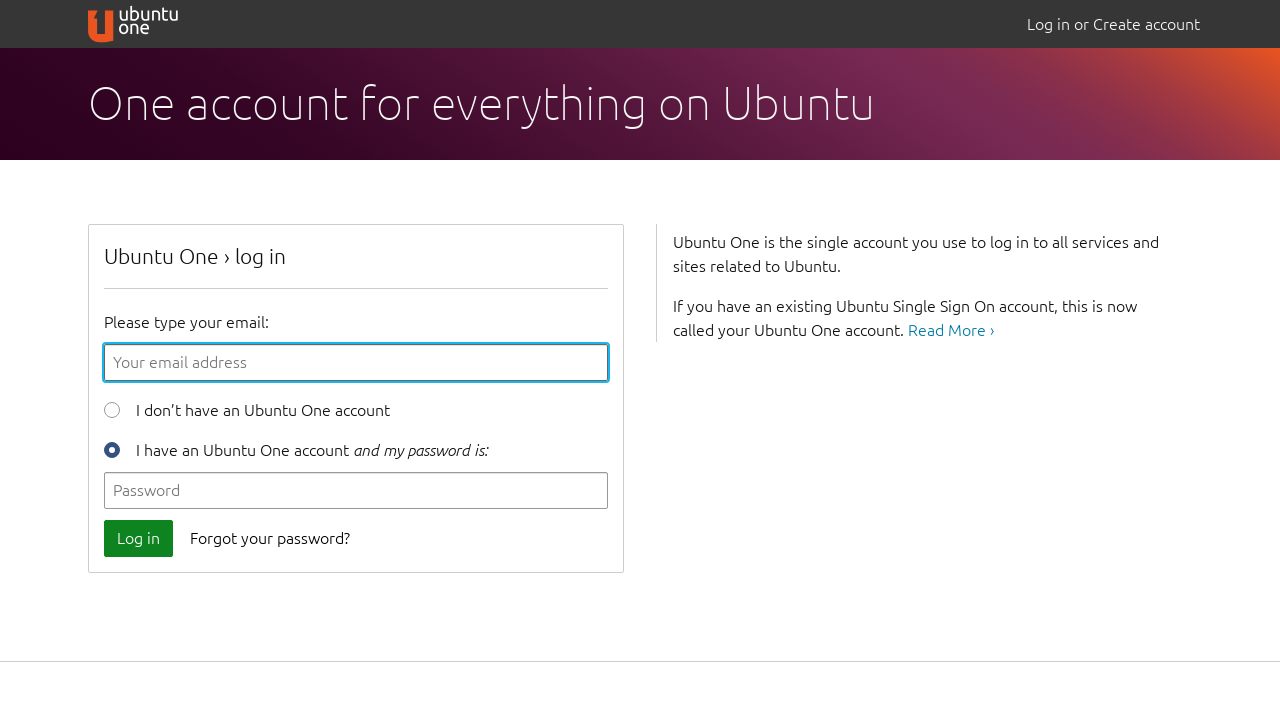

Waited for Ubuntu login page to load
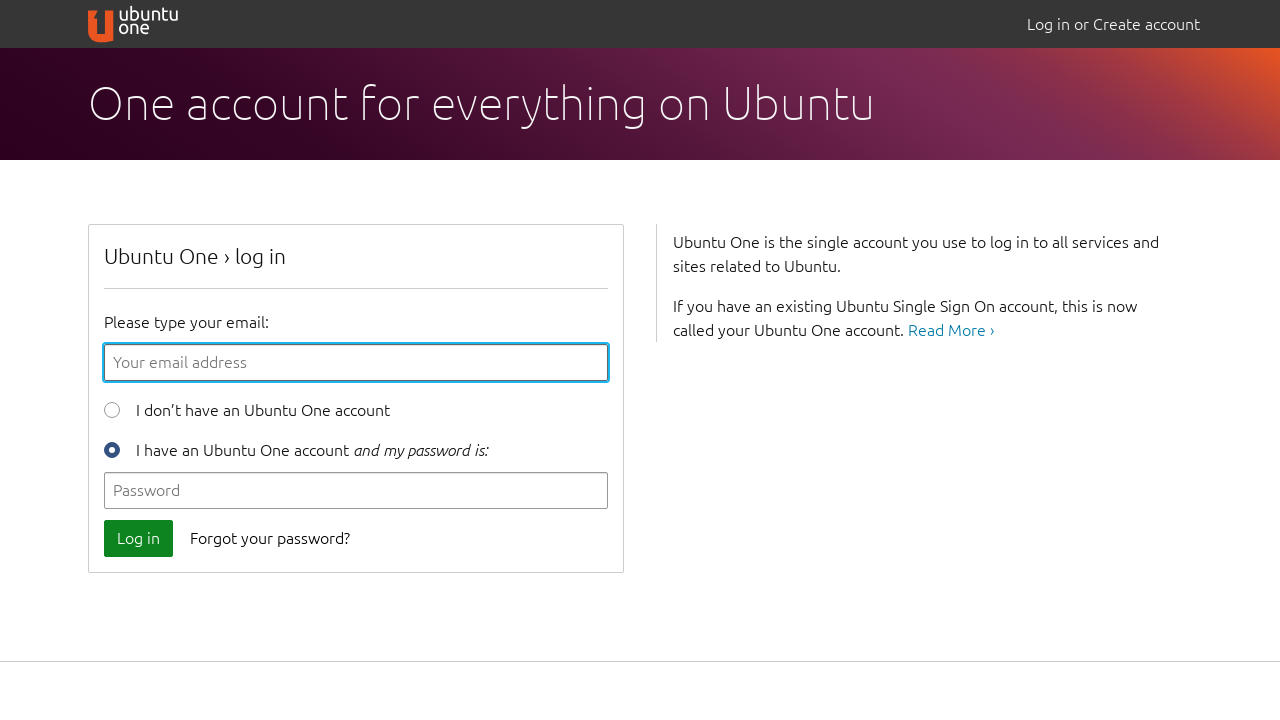

Clicked login button without entering email to trigger validation error at (138, 538) on button[data-qa-id='login_button']
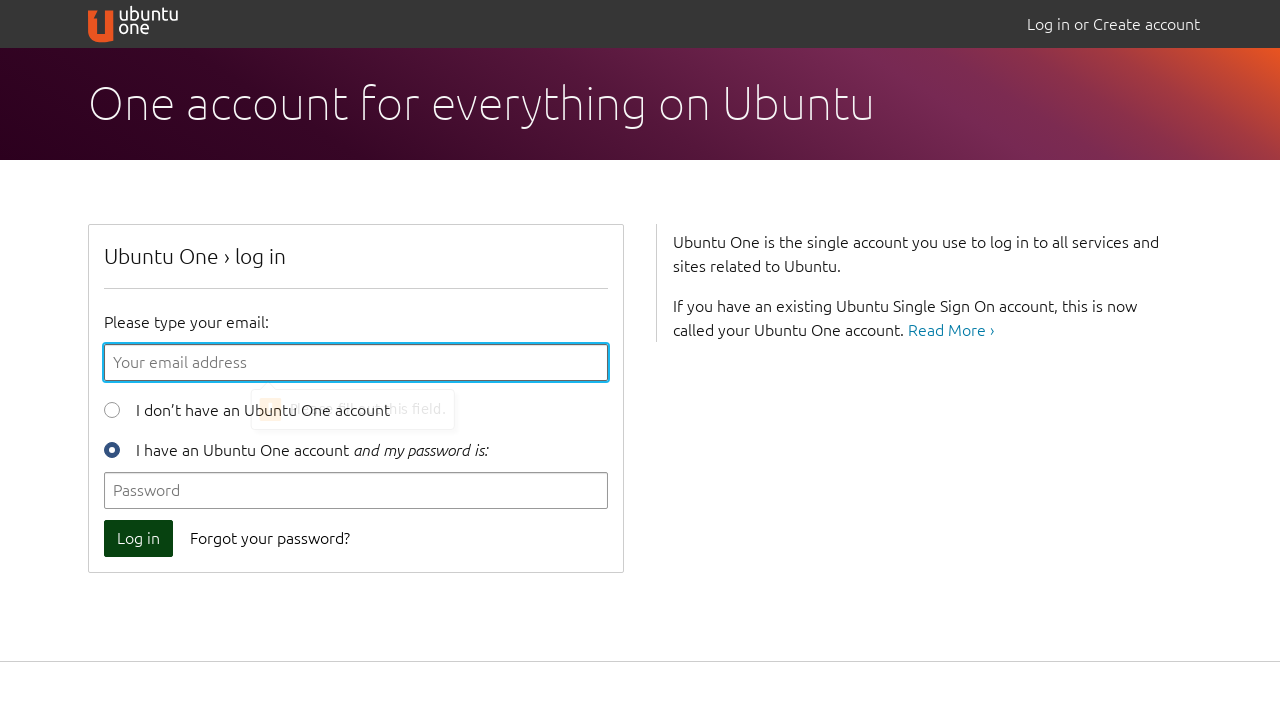

Waited for validation message to appear
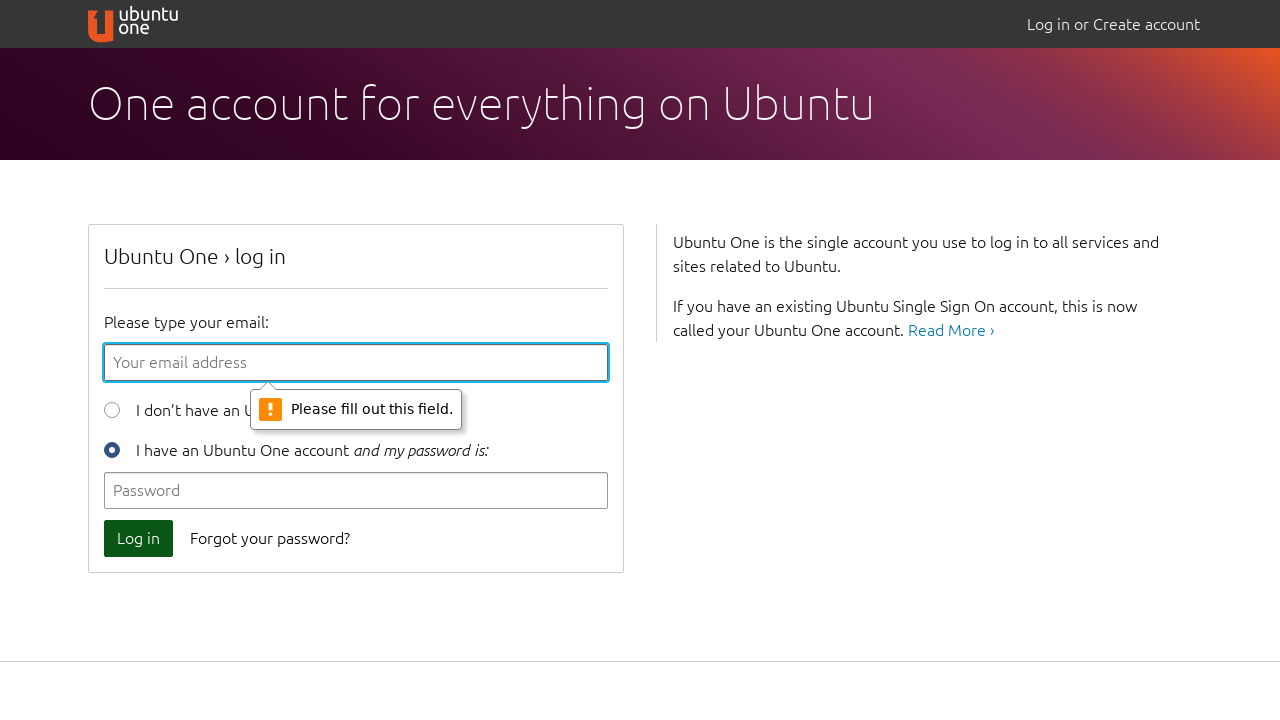

Filled email field with invalid format '123@123@123' on #id_email
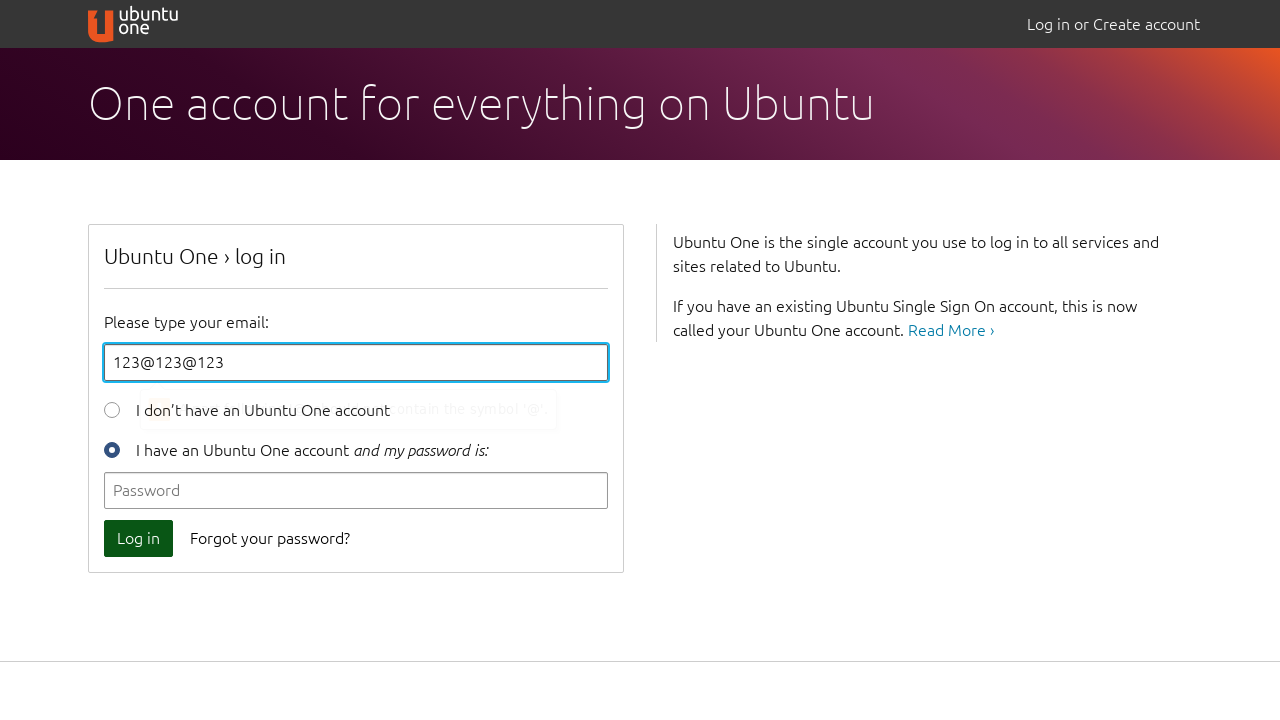

Clicked login button with invalid email format to trigger validation error at (138, 538) on button[data-qa-id='login_button']
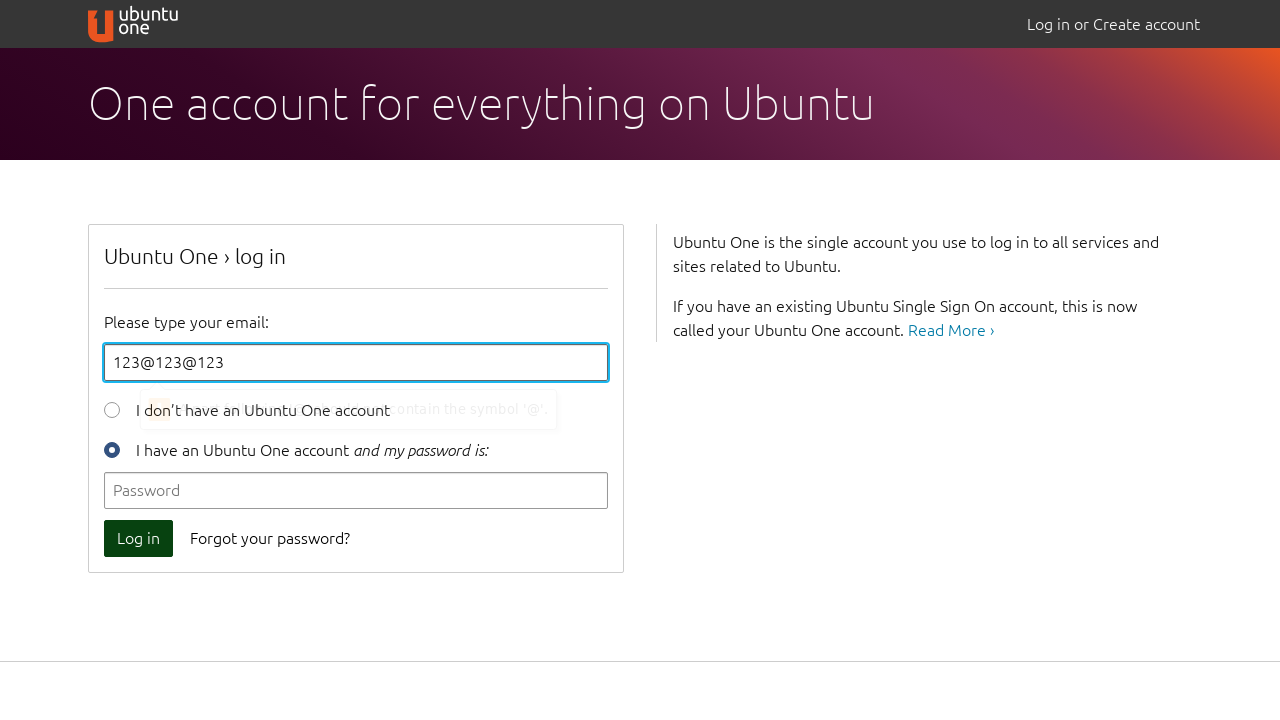

Waited for validation message for invalid email format to appear
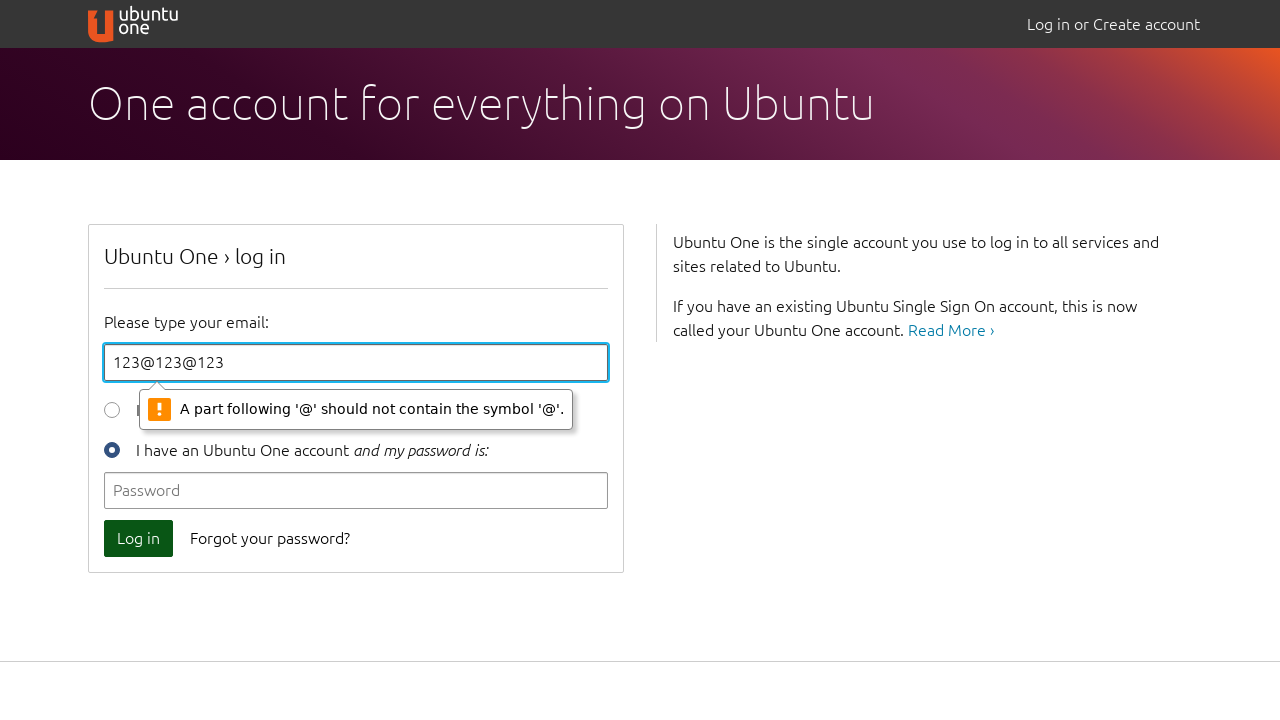

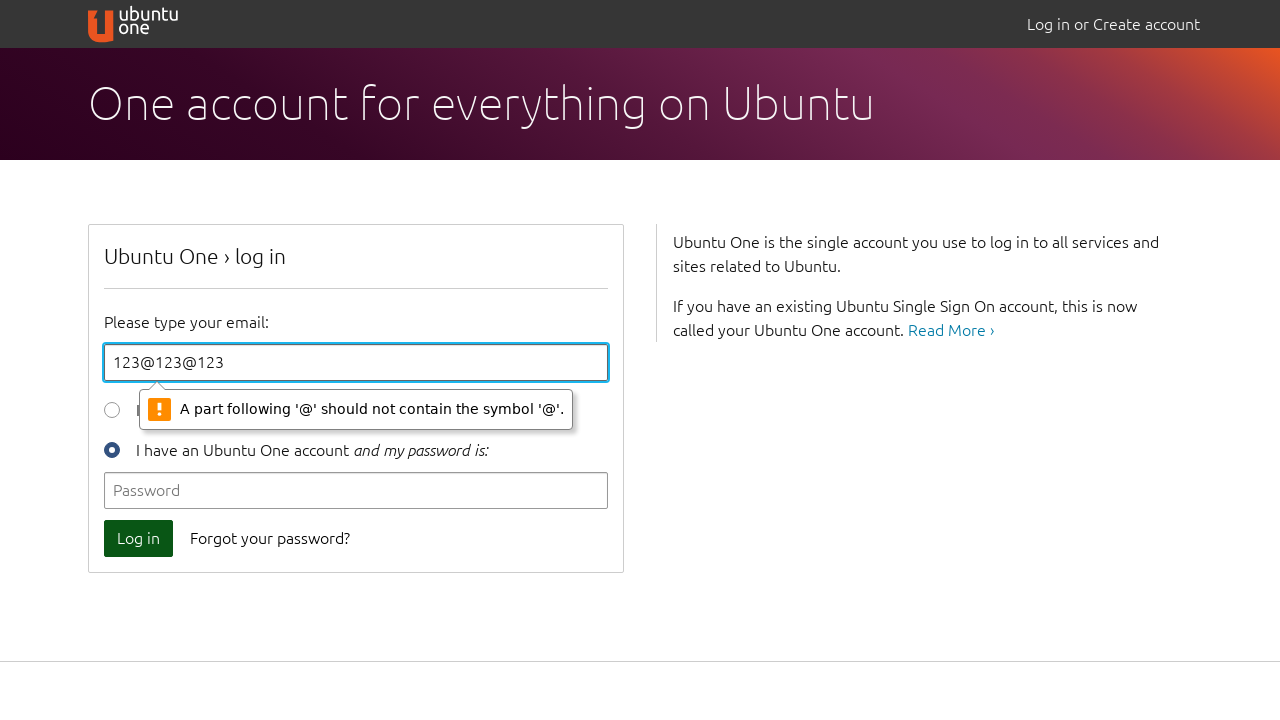